Tests a mortgage loan calculator by clearing the pre-populated purchase price field, entering a new value, clicking calculate, and waiting for results to display

Starting URL: https://www.mlcalc.com

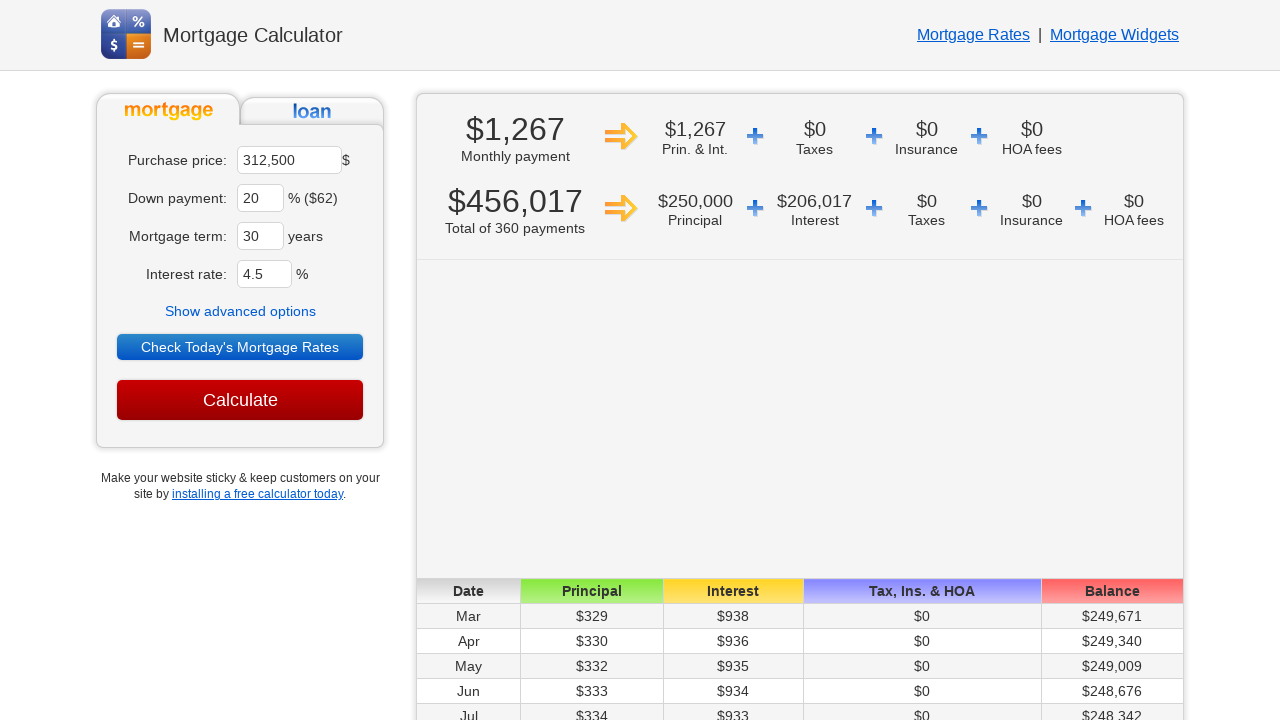

Cleared pre-populated purchase price field on input[name='ma']
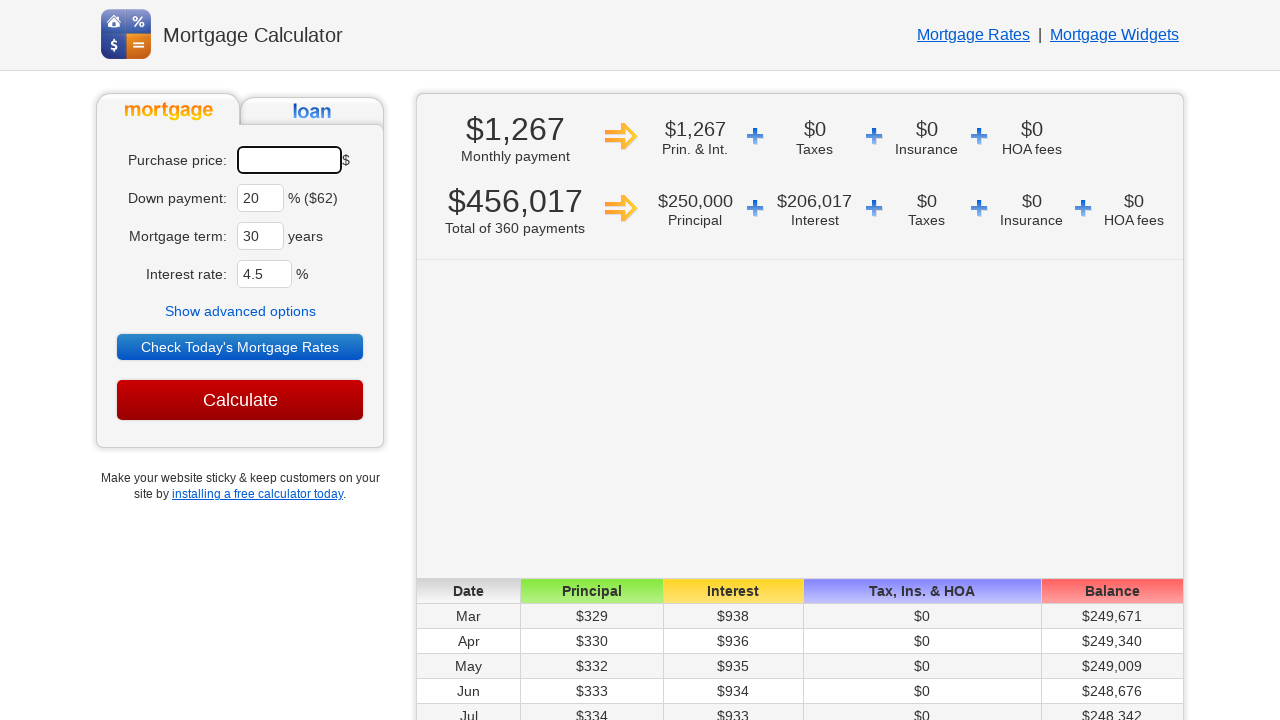

Entered purchase price value of 25000 on input[name='ma']
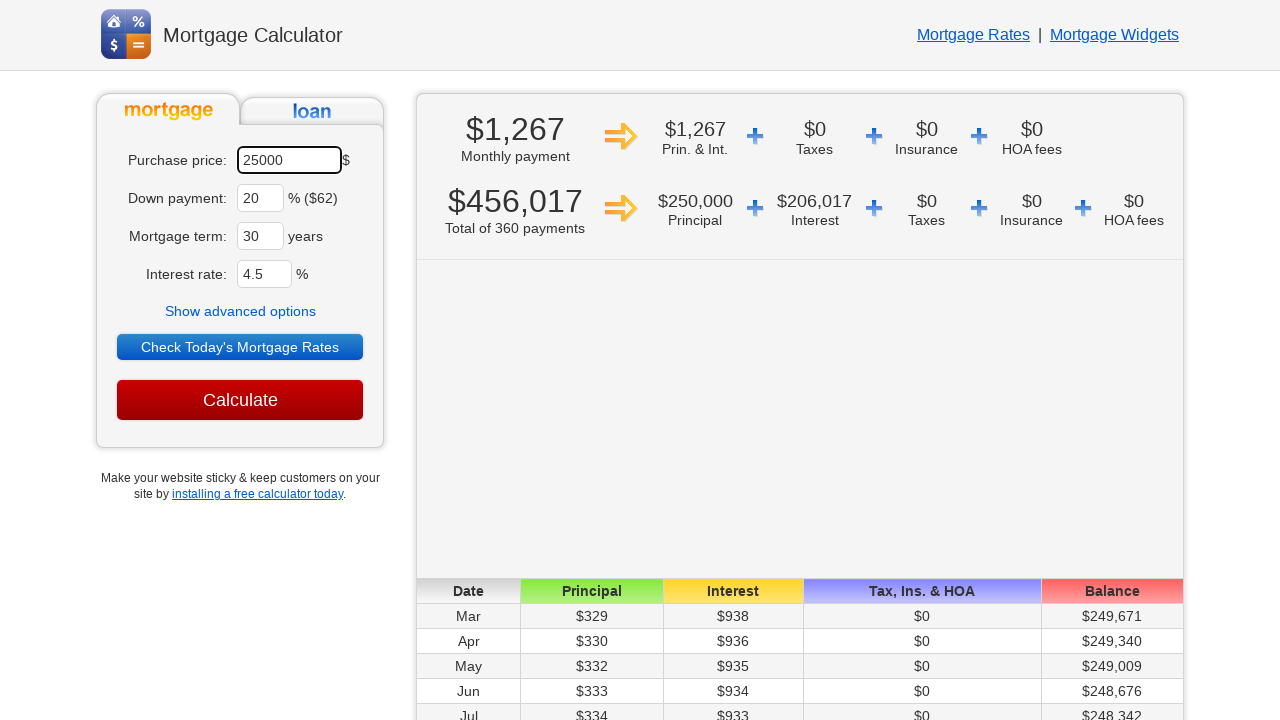

Clicked Calculate button at (240, 400) on input[value='Calculate']
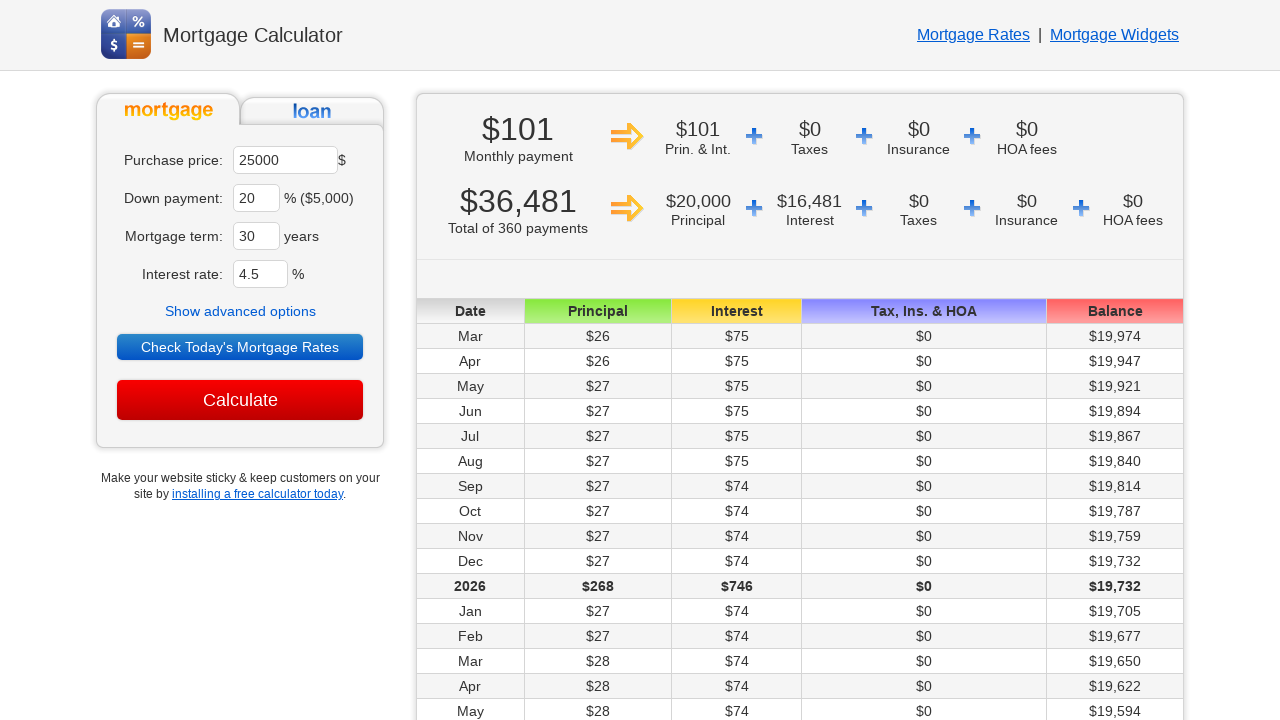

Results displayed in large font
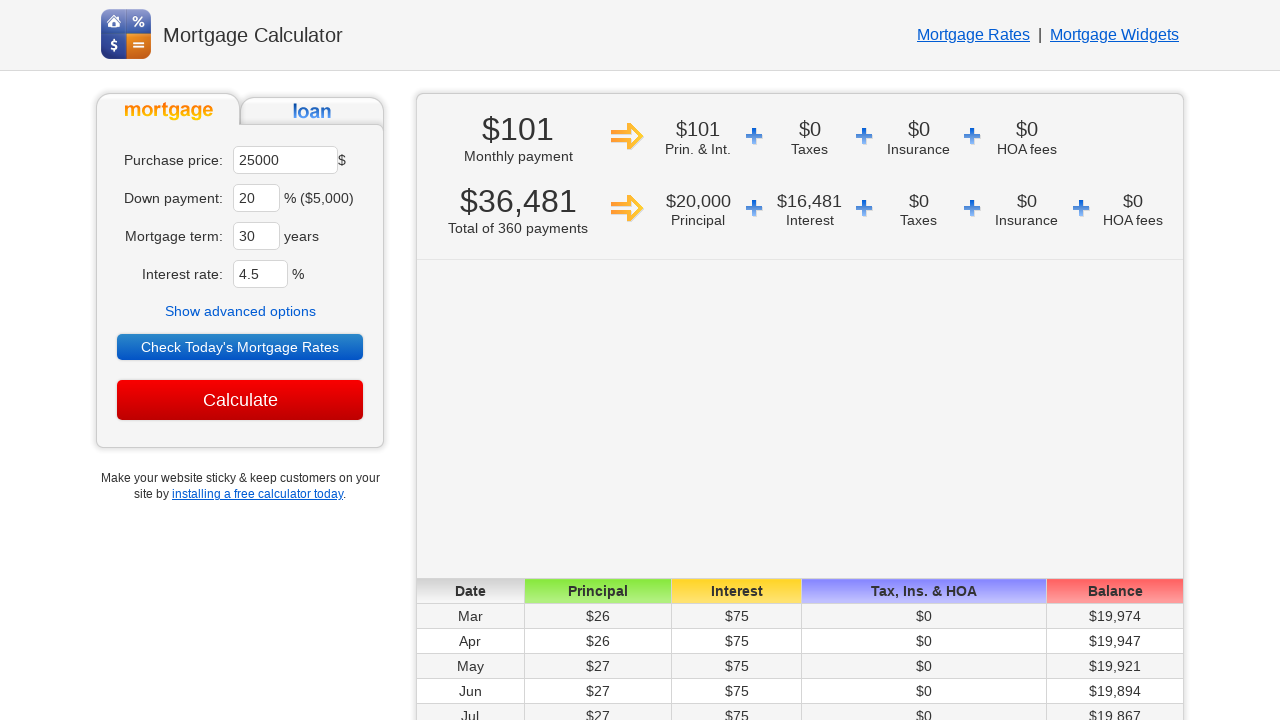

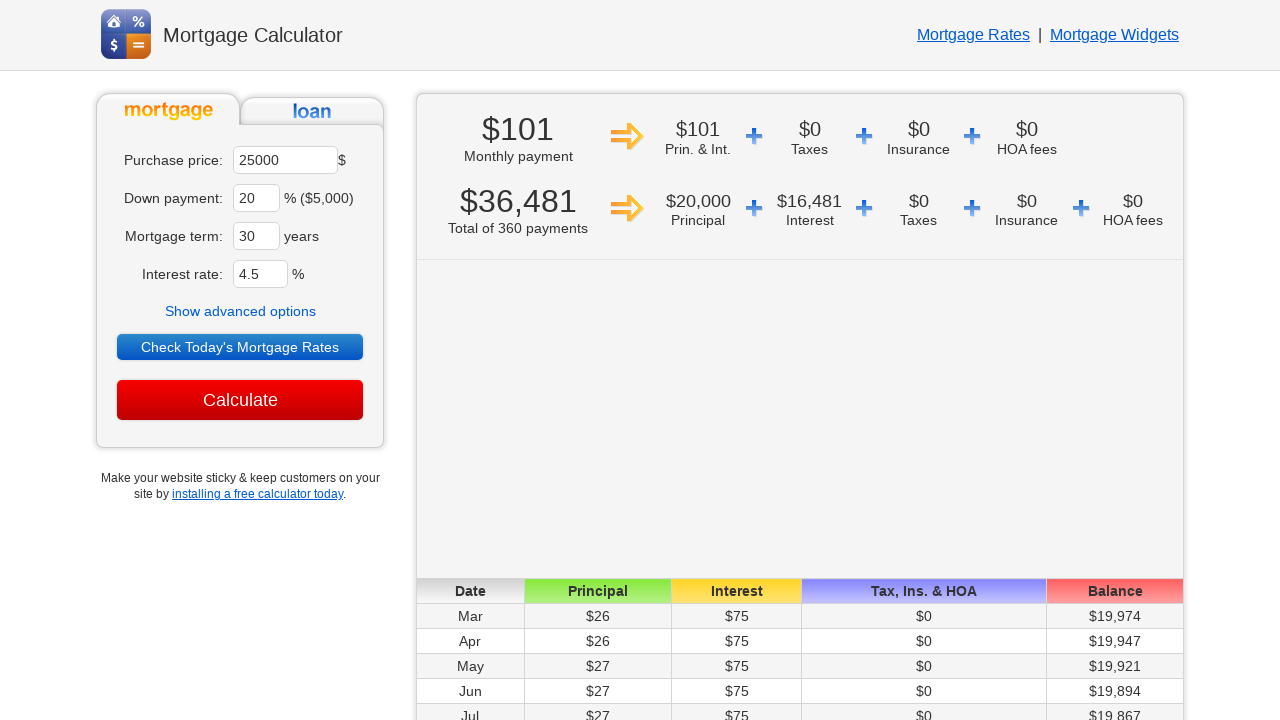